Tests that entered text is trimmed when editing a todo item

Starting URL: https://demo.playwright.dev/todomvc

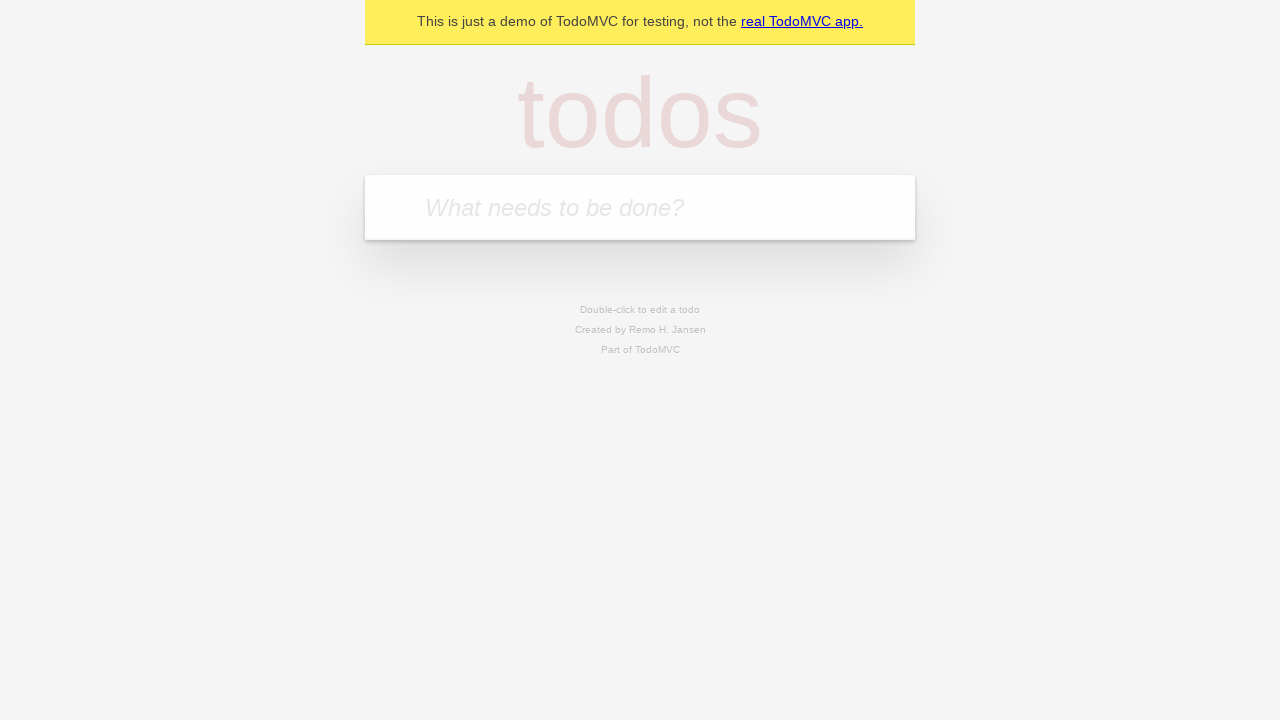

Located the new todo input field
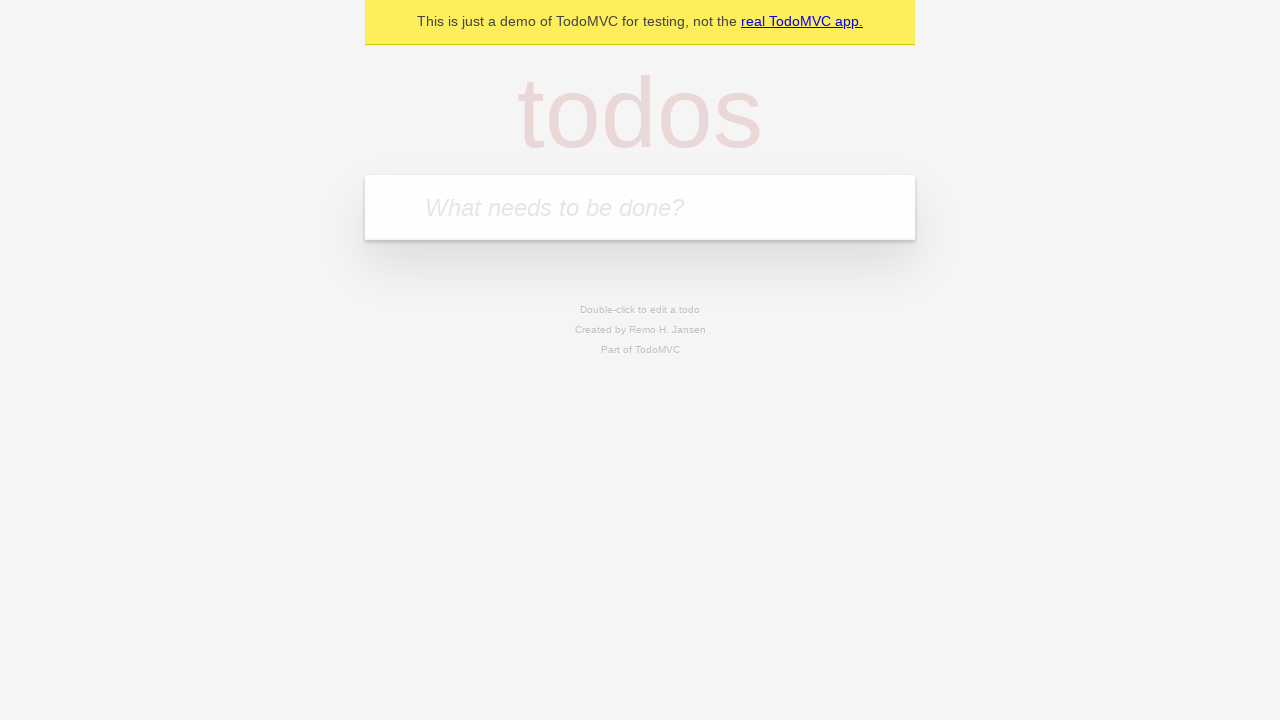

Filled new todo input with 'buy some cheese' on internal:attr=[placeholder="What needs to be done?"i]
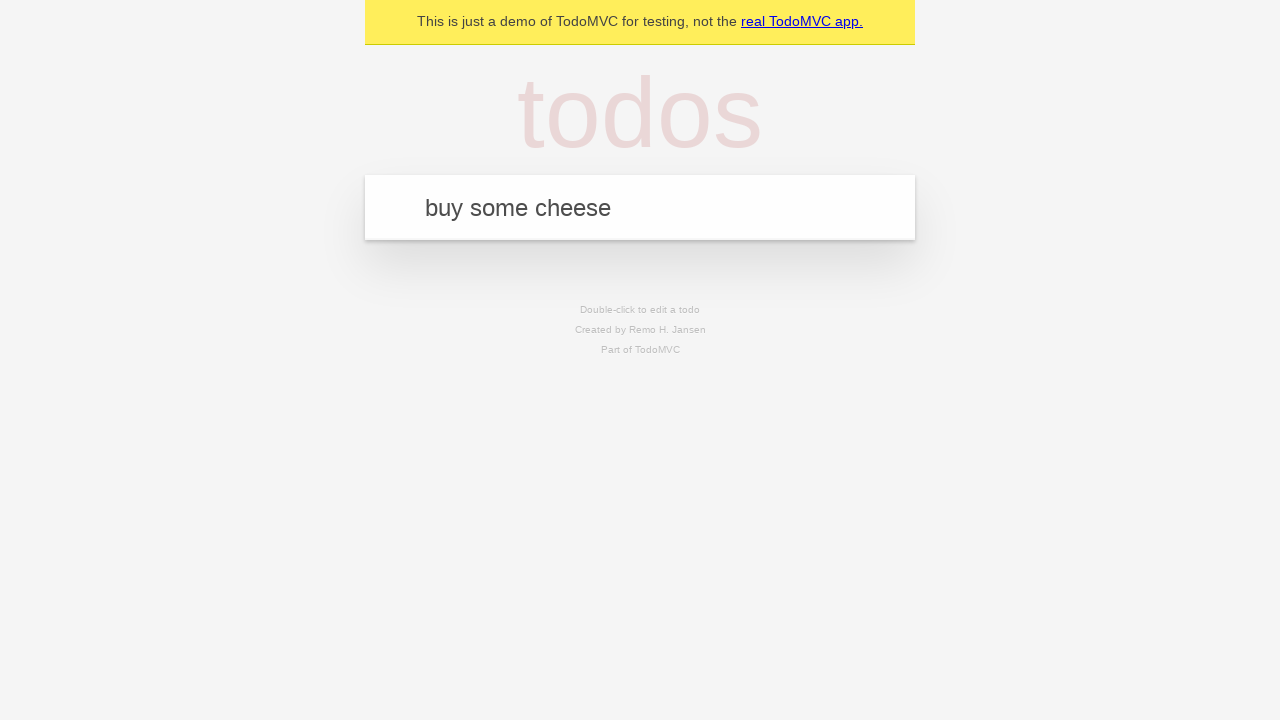

Pressed Enter to add first todo on internal:attr=[placeholder="What needs to be done?"i]
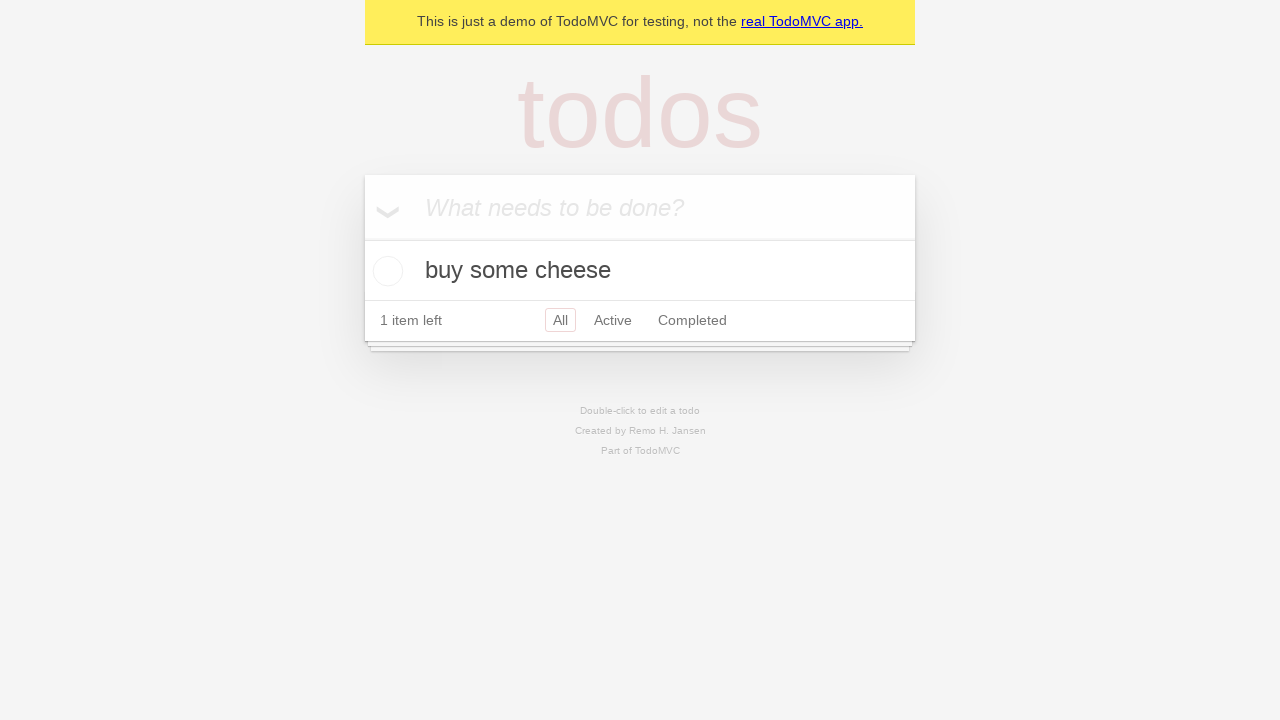

Filled new todo input with 'feed the cat' on internal:attr=[placeholder="What needs to be done?"i]
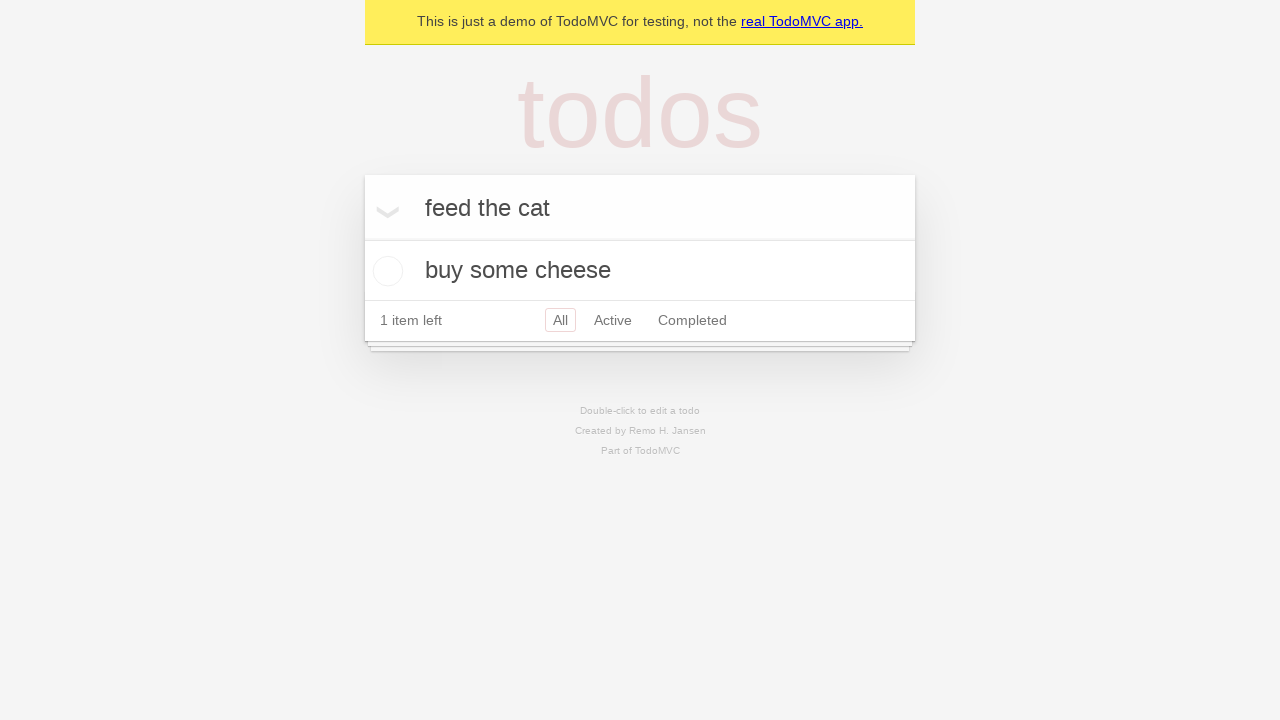

Pressed Enter to add second todo on internal:attr=[placeholder="What needs to be done?"i]
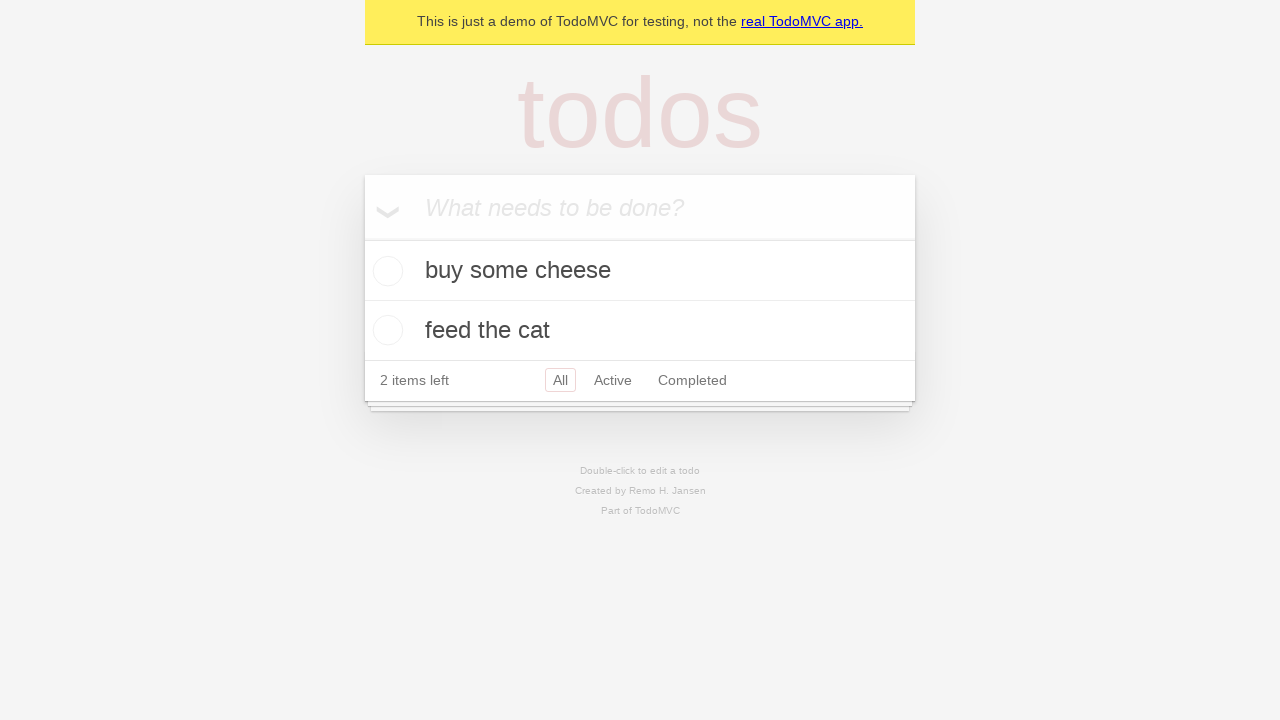

Filled new todo input with 'book a doctors appointment' on internal:attr=[placeholder="What needs to be done?"i]
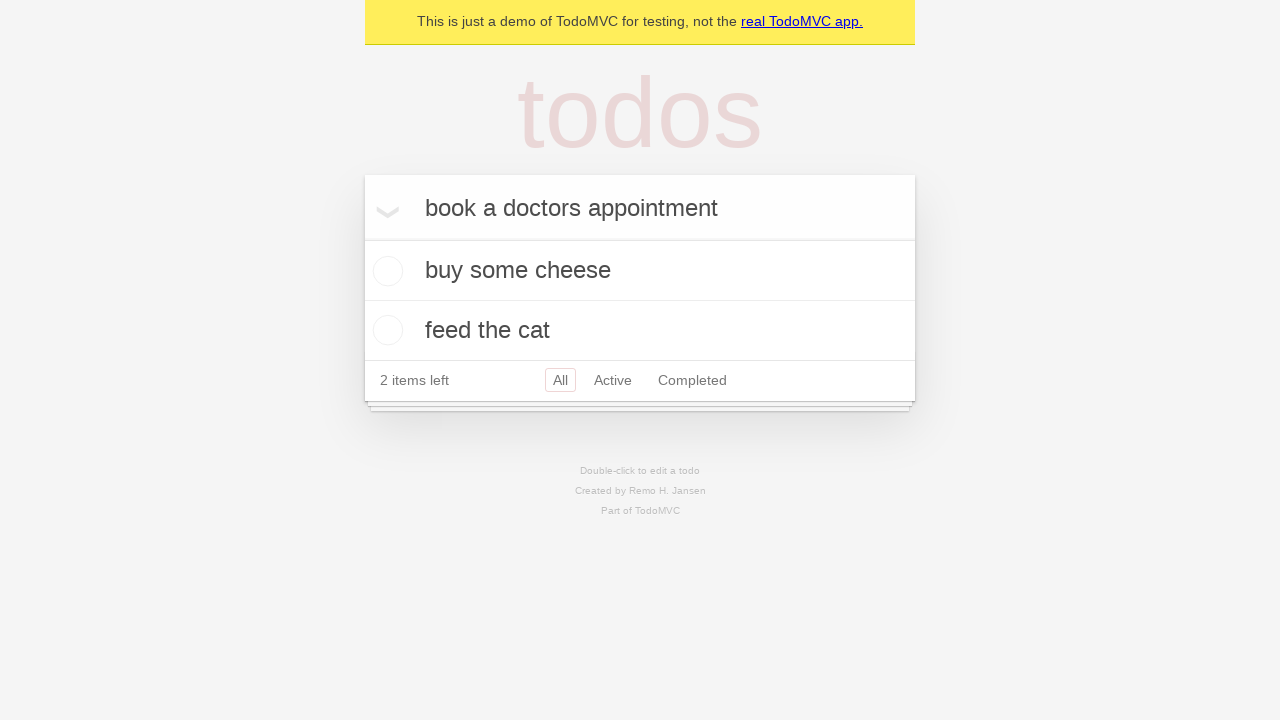

Pressed Enter to add third todo on internal:attr=[placeholder="What needs to be done?"i]
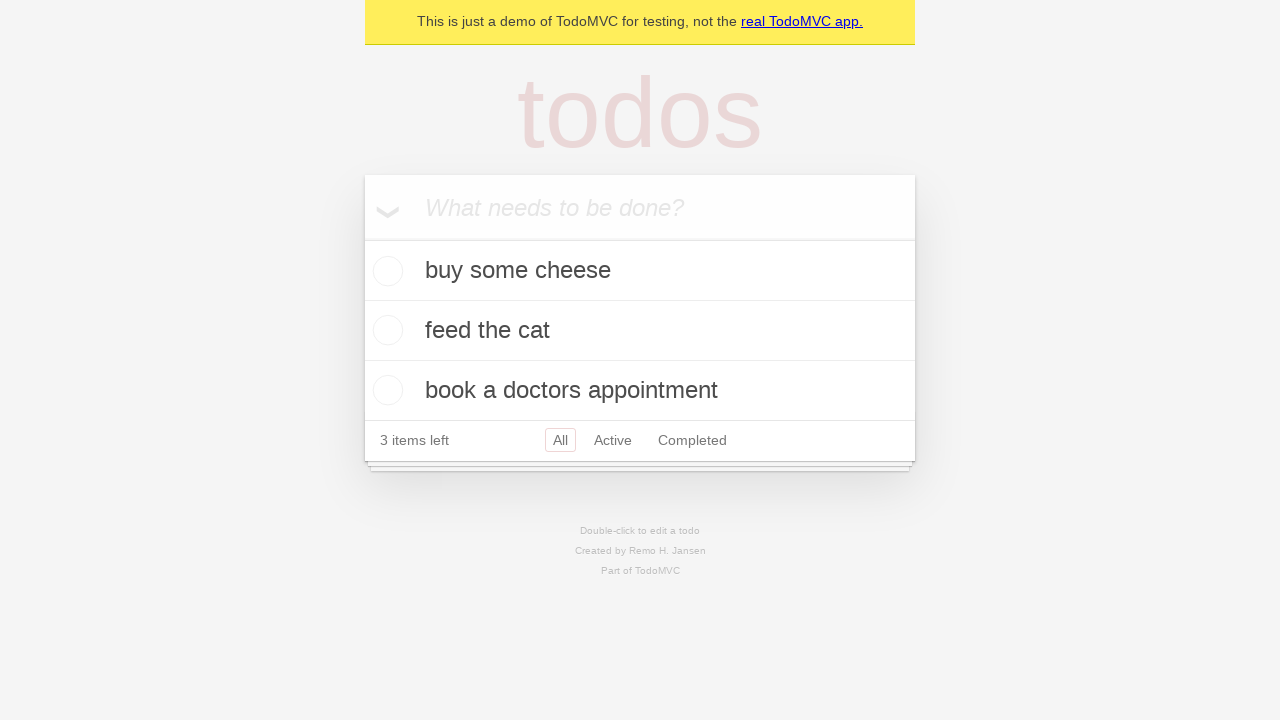

Waited for all three todo items to be loaded
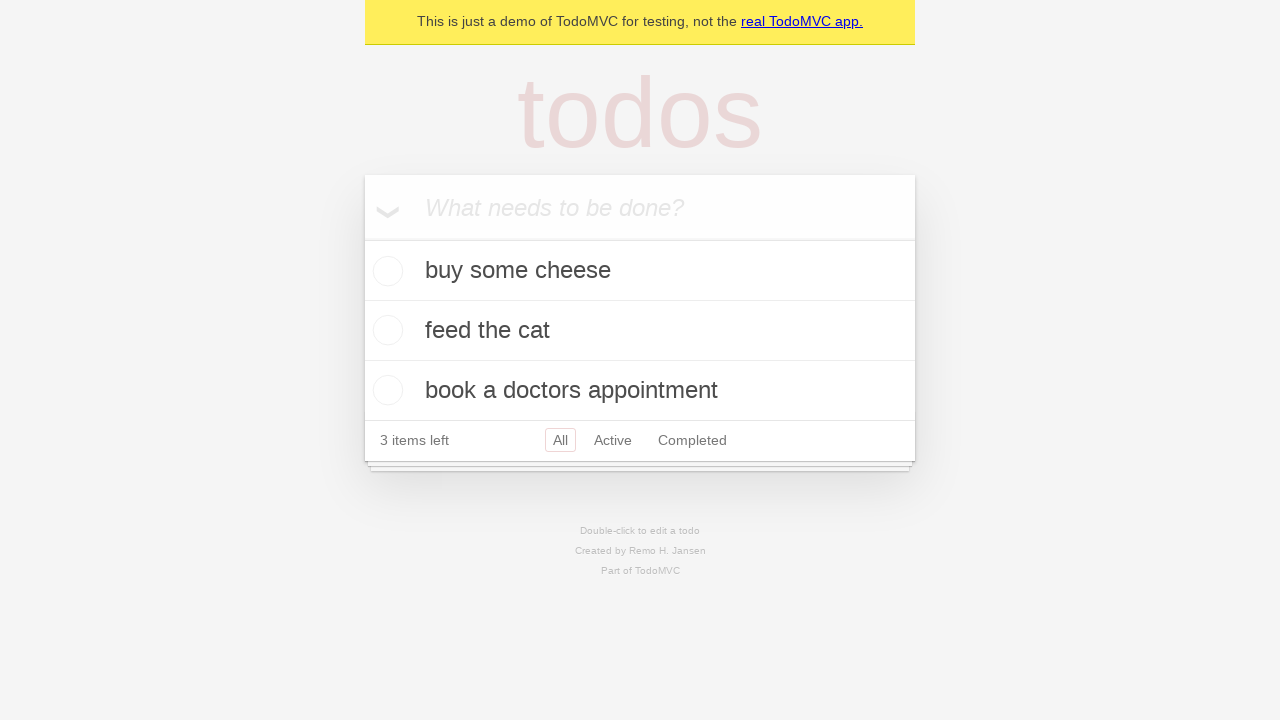

Located all todo items
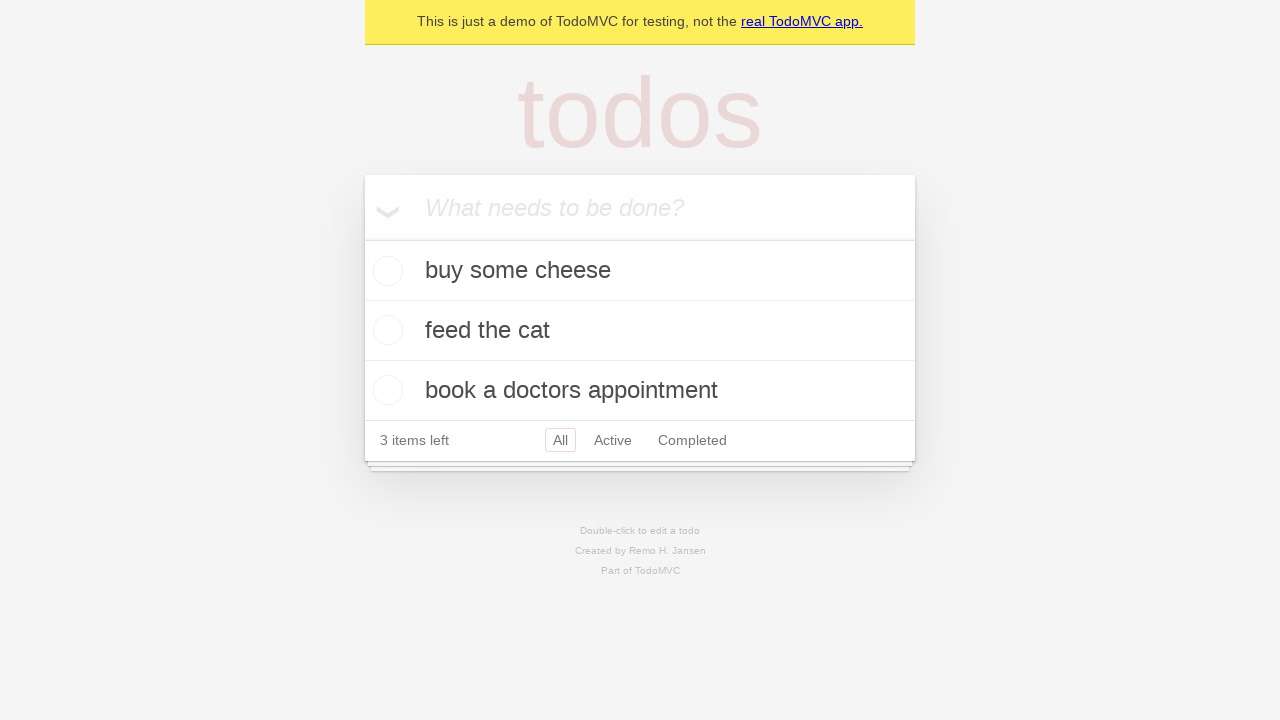

Double-clicked the second todo item to enter edit mode at (640, 331) on internal:testid=[data-testid="todo-item"s] >> nth=1
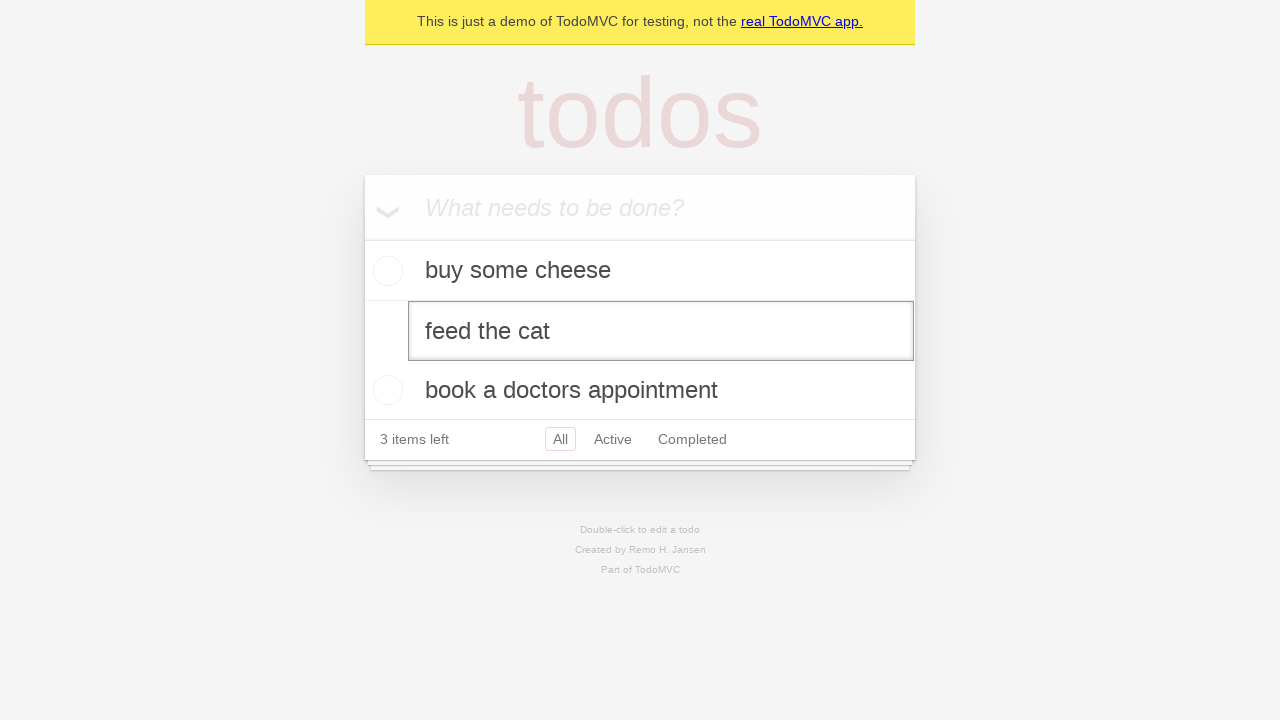

Filled edit field with text containing leading and trailing whitespace on internal:testid=[data-testid="todo-item"s] >> nth=1 >> internal:role=textbox[nam
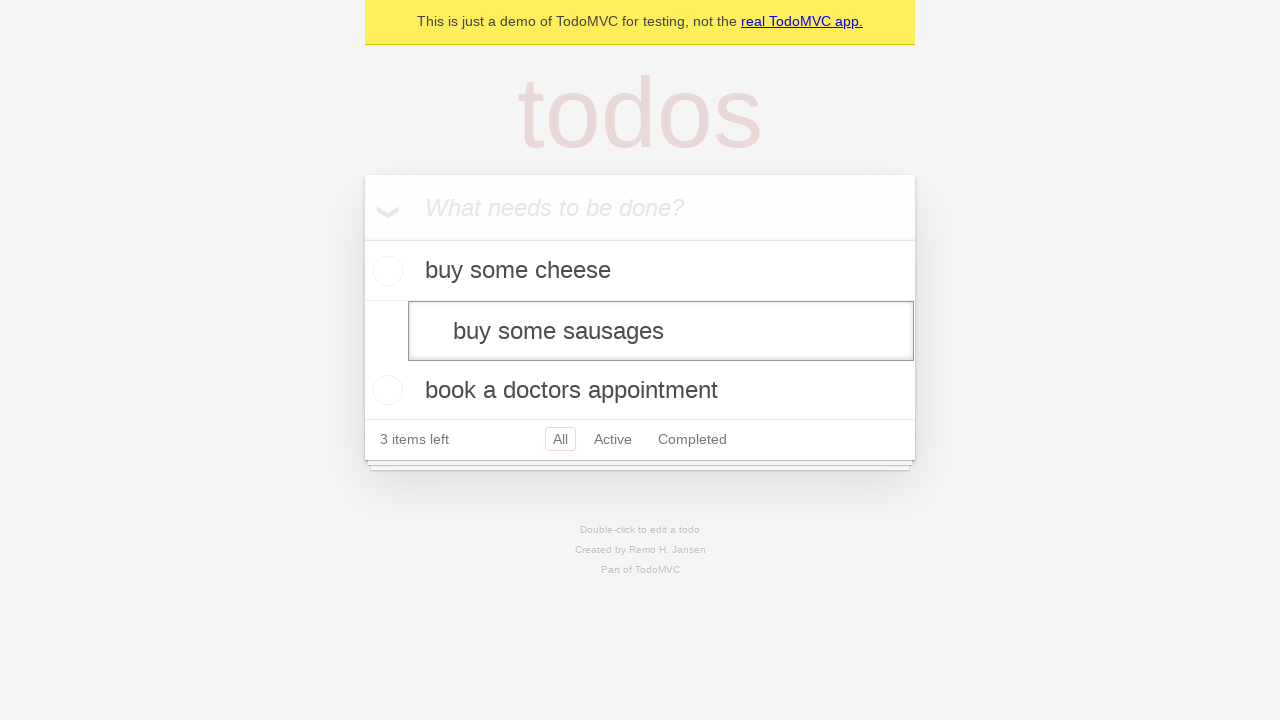

Pressed Enter to save edited todo, verifying text is trimmed on internal:testid=[data-testid="todo-item"s] >> nth=1 >> internal:role=textbox[nam
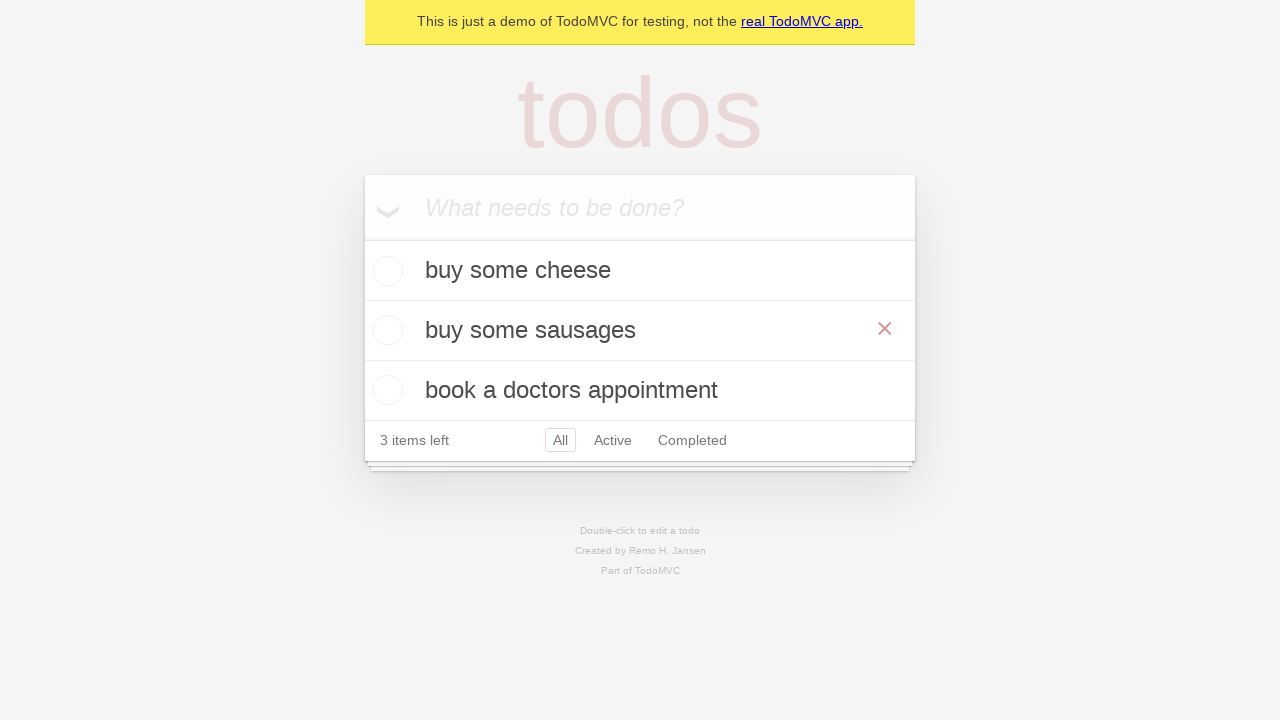

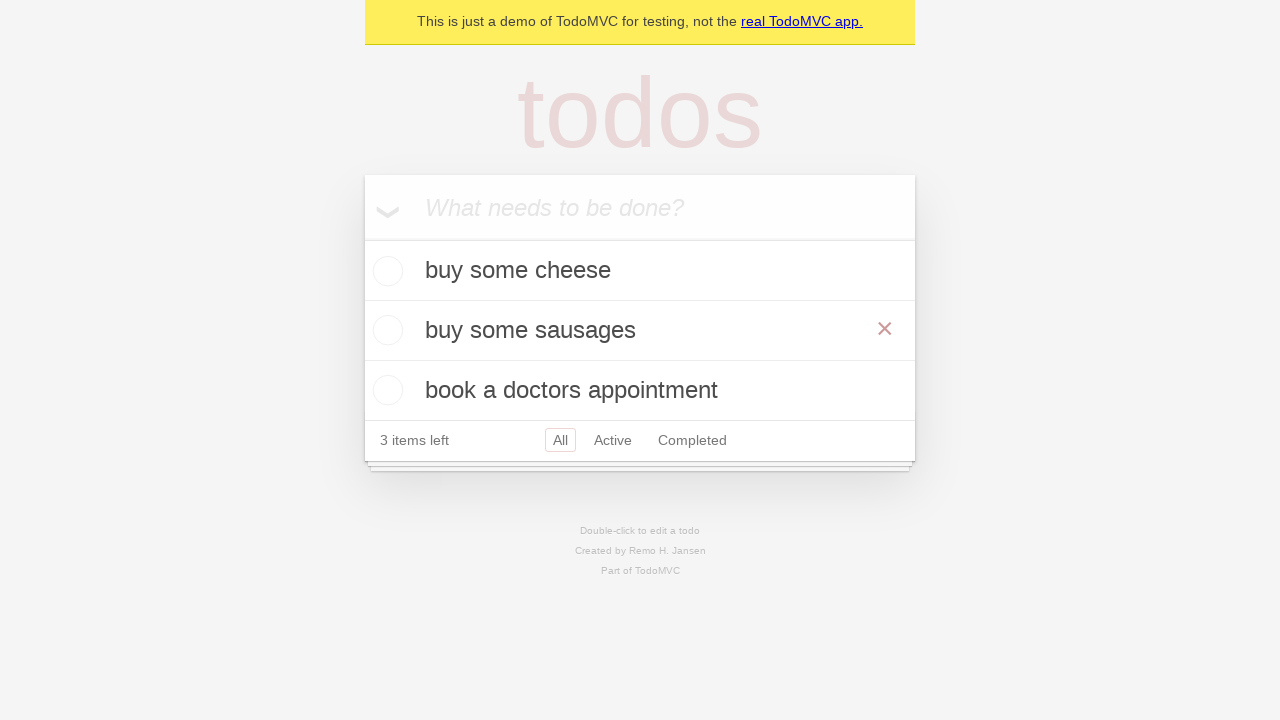